Tests hover functionality by hovering over the first avatar on the page and verifying that the additional caption/information becomes visible.

Starting URL: http://the-internet.herokuapp.com/hovers

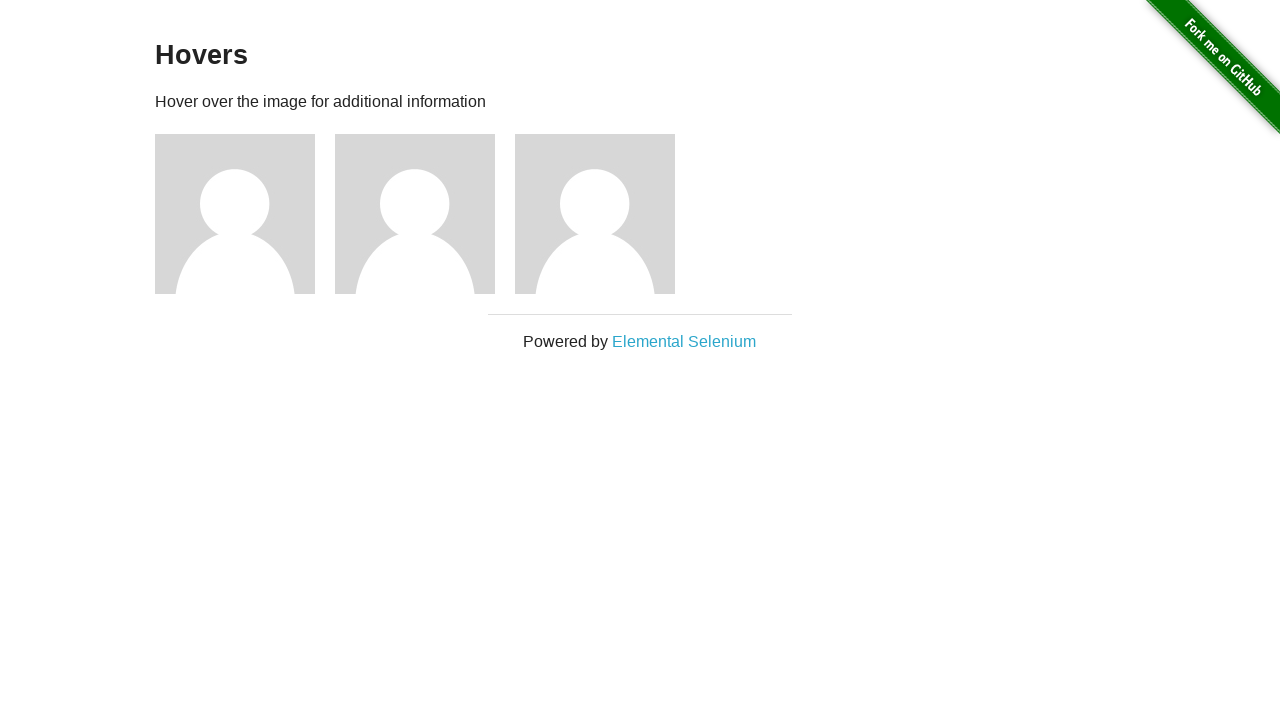

Located the first avatar figure element
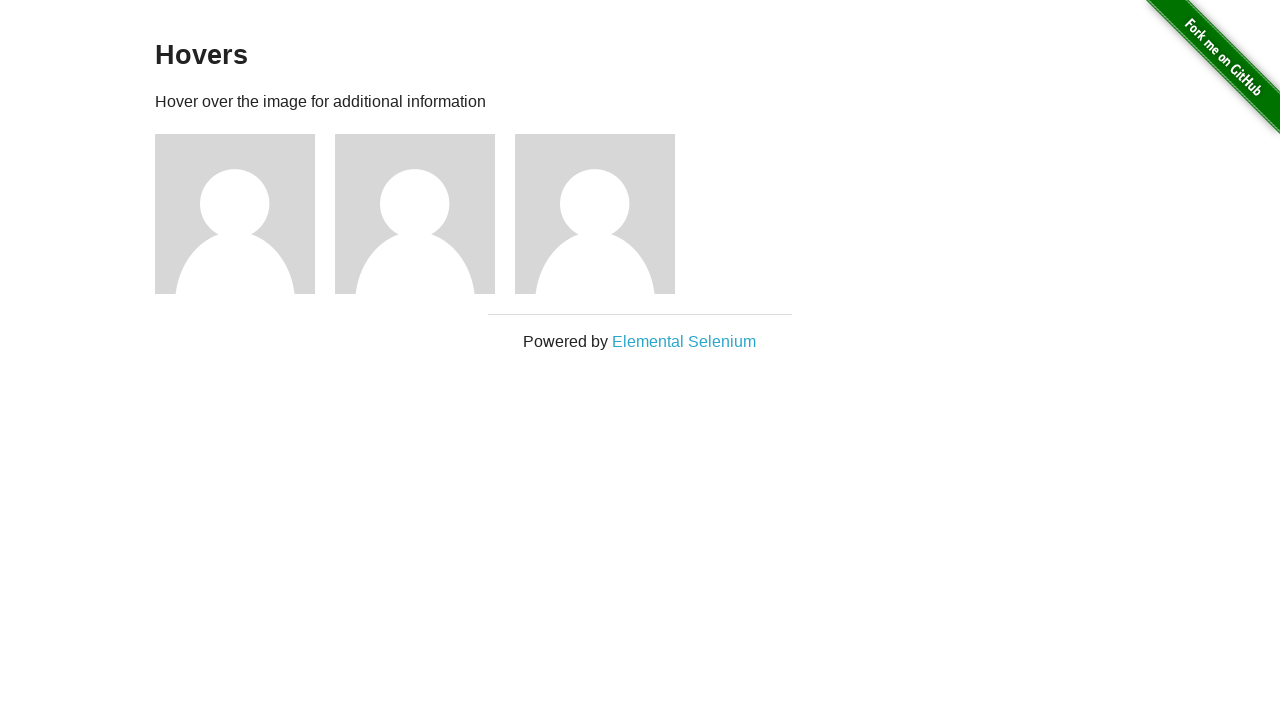

Hovered over the first avatar at (245, 214) on .figure >> nth=0
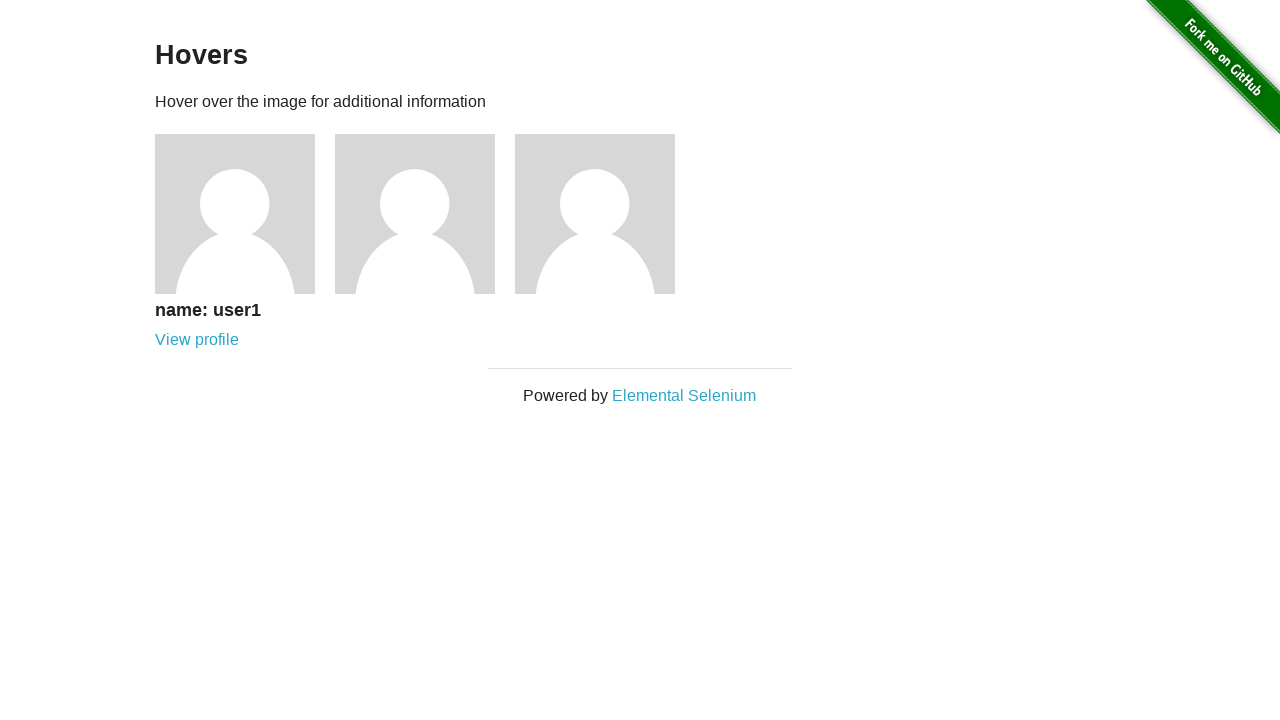

Located the figcaption element
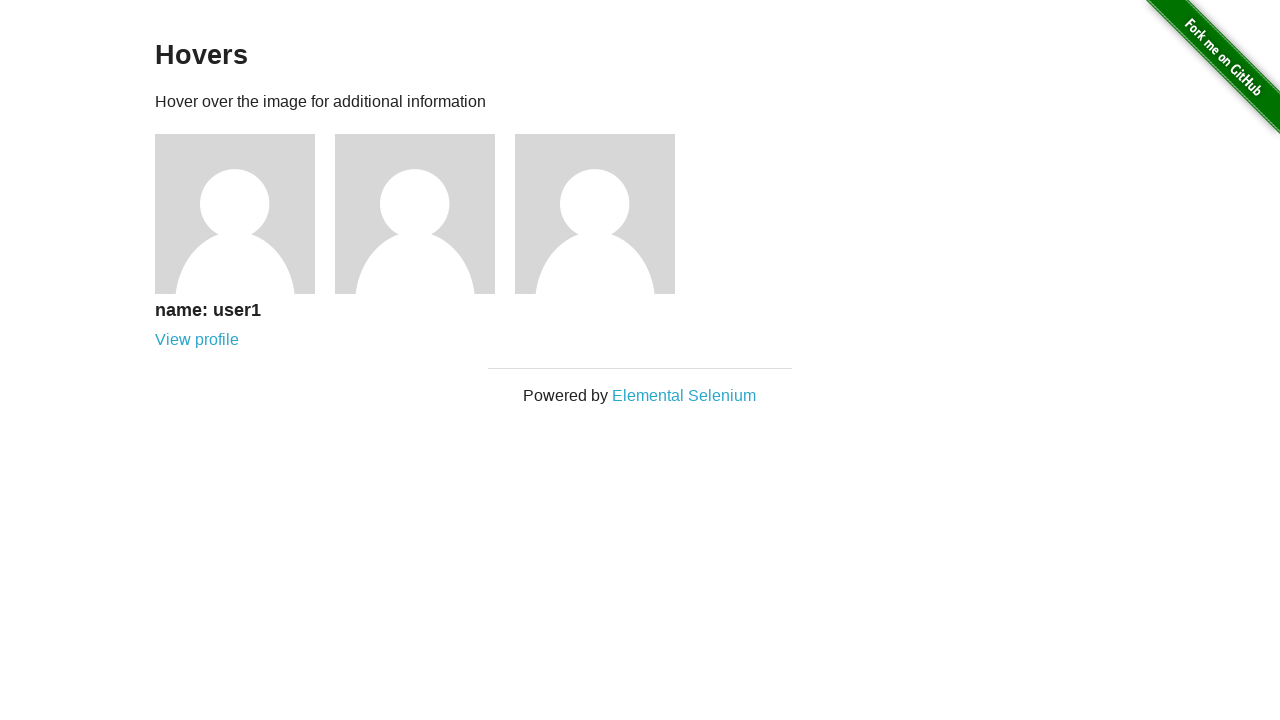

Verified that caption is visible after hover
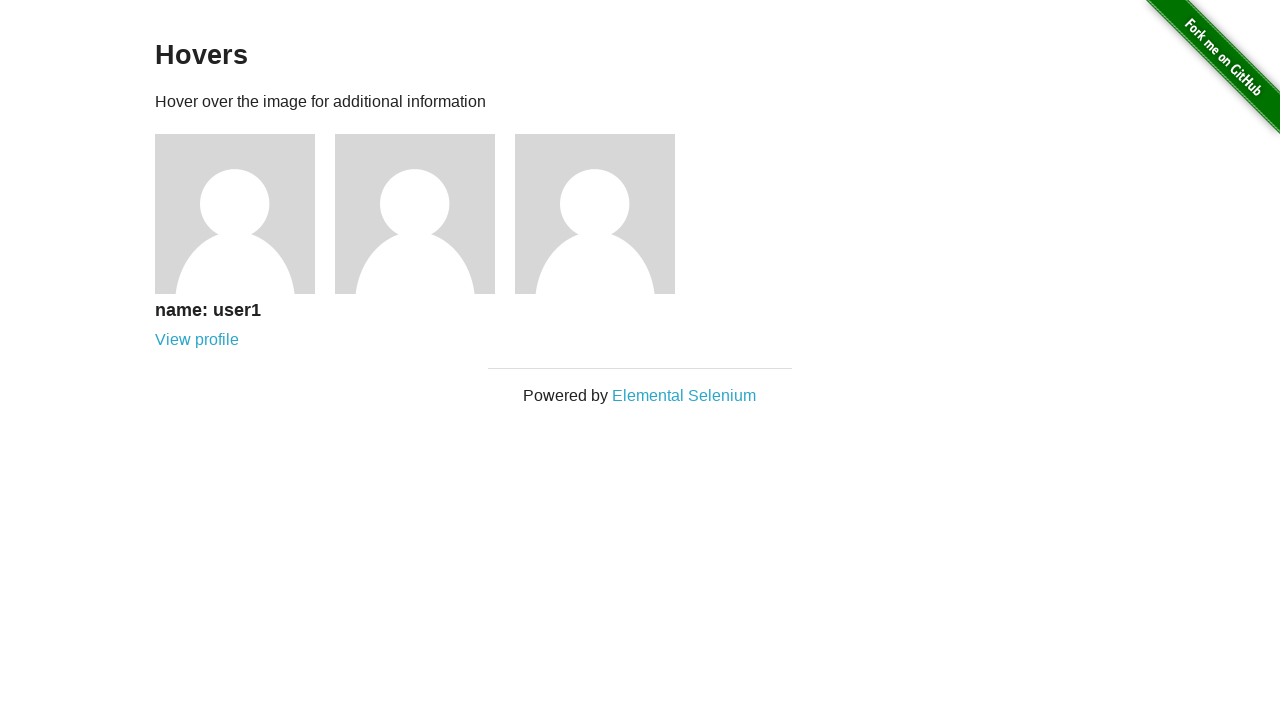

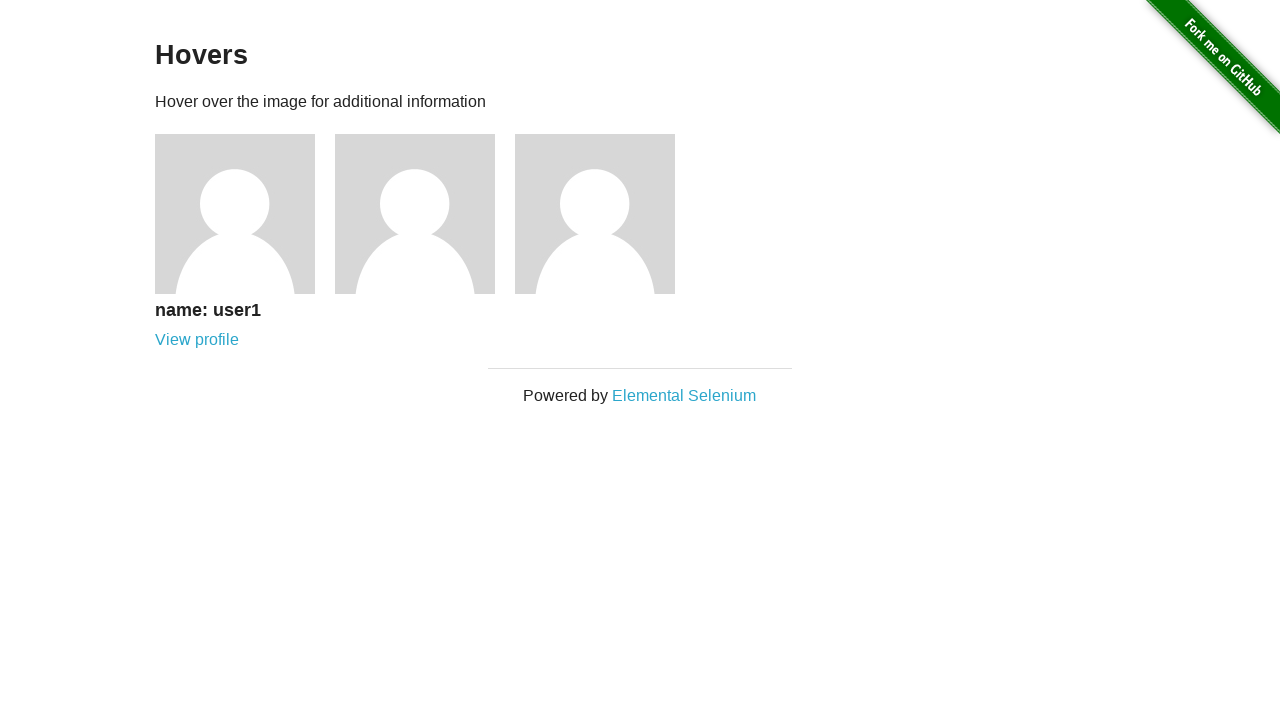